Tests JavaScript prompt dialog handling by entering text into the prompt and accepting it

Starting URL: https://the-internet.herokuapp.com/javascript_alerts

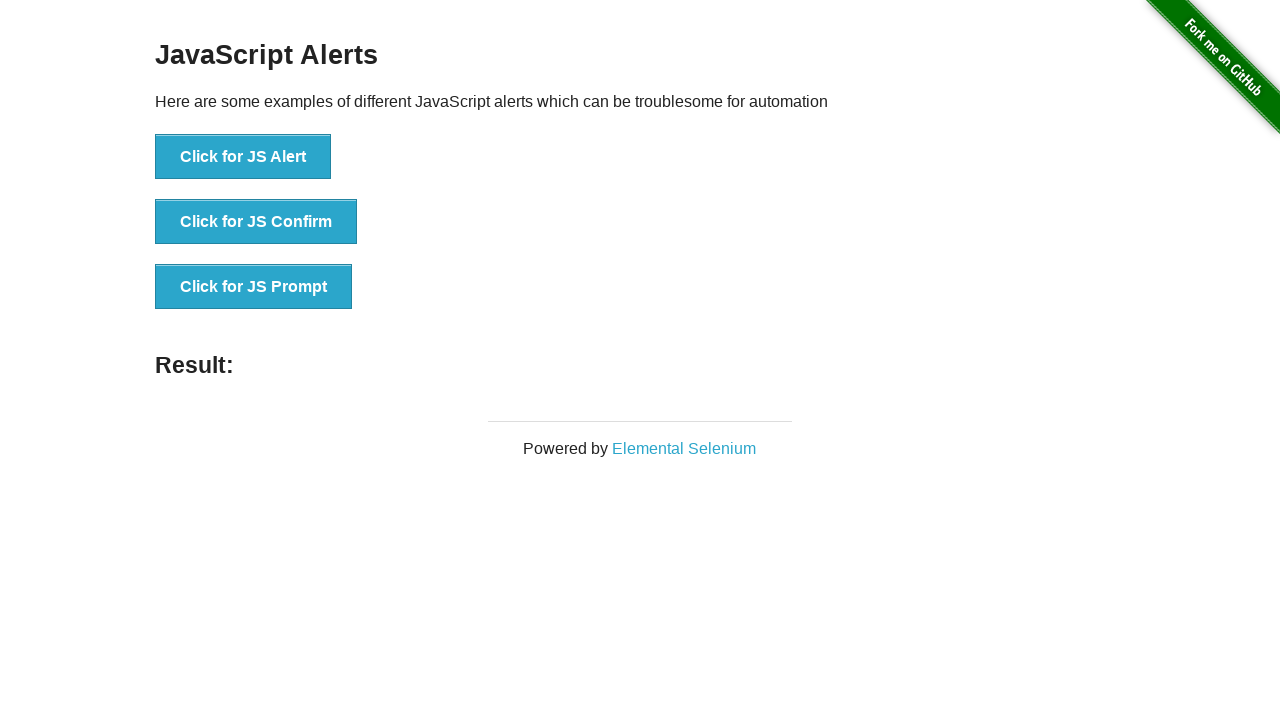

Set up dialog handler to accept prompt with input value
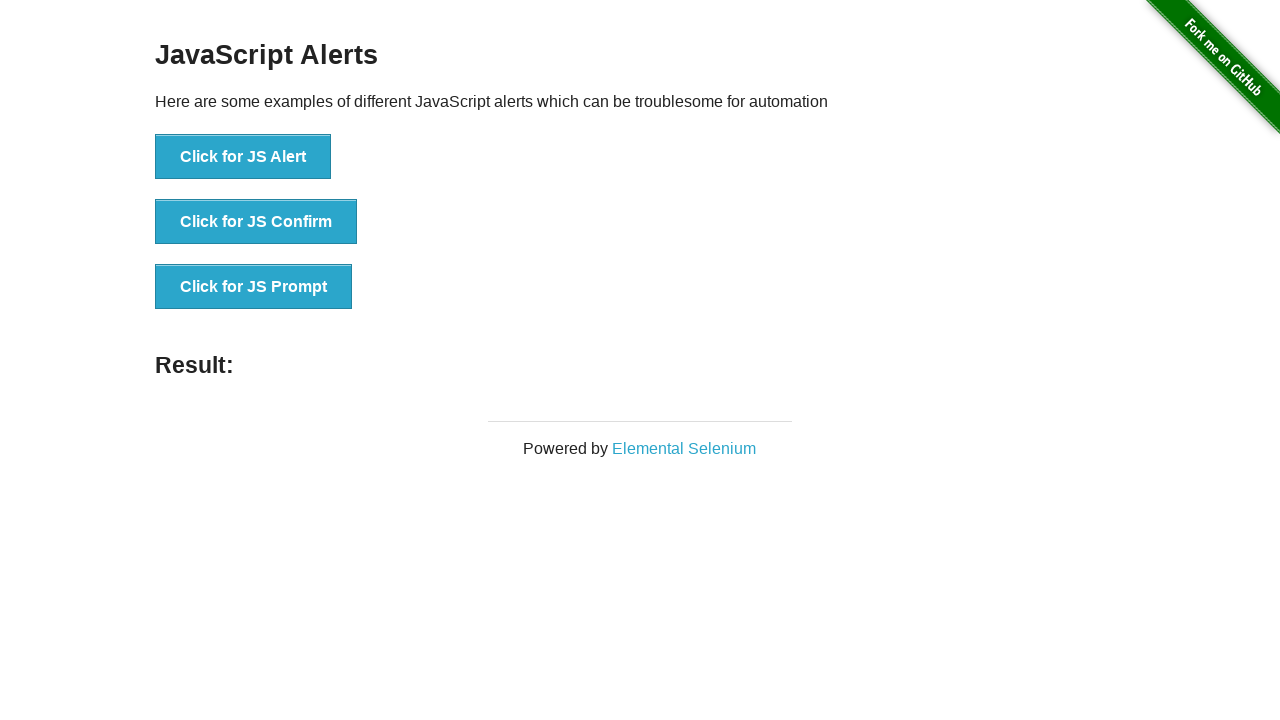

Clicked 'Click for JS Prompt' button to trigger JavaScript prompt dialog at (254, 287) on xpath=//button[text() = 'Click for JS Prompt']
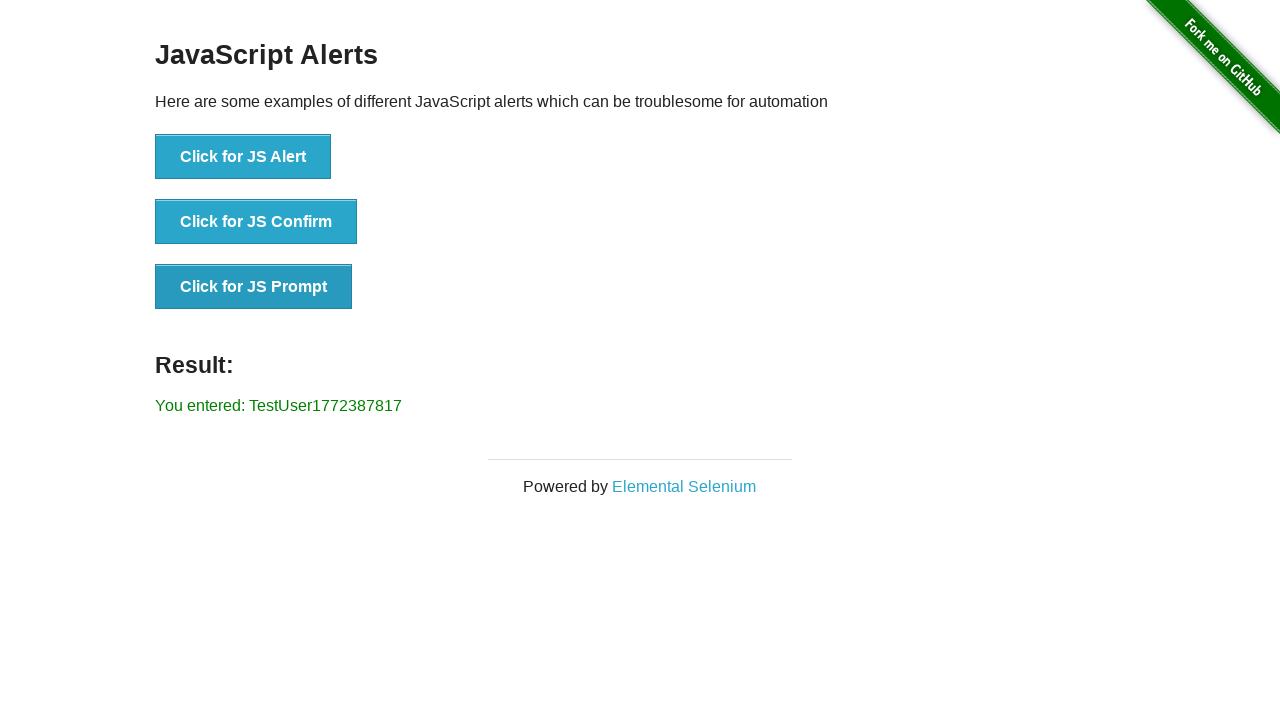

Prompt dialog was handled and result element loaded
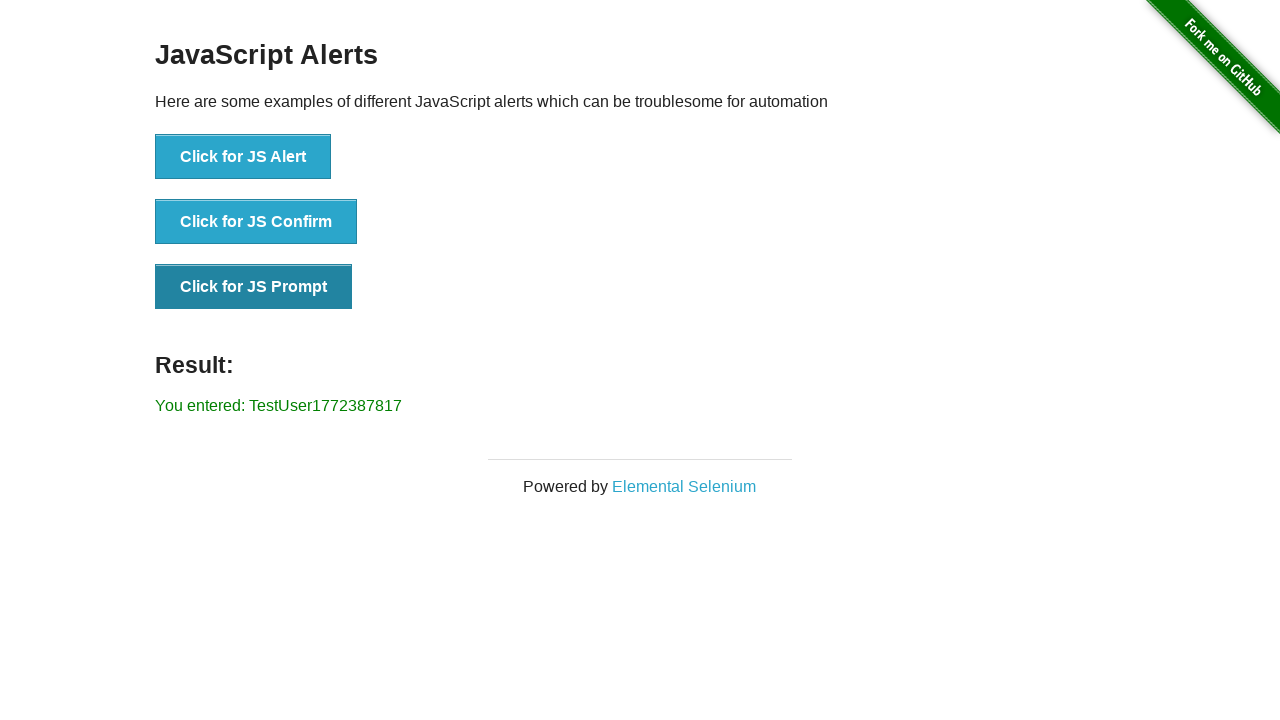

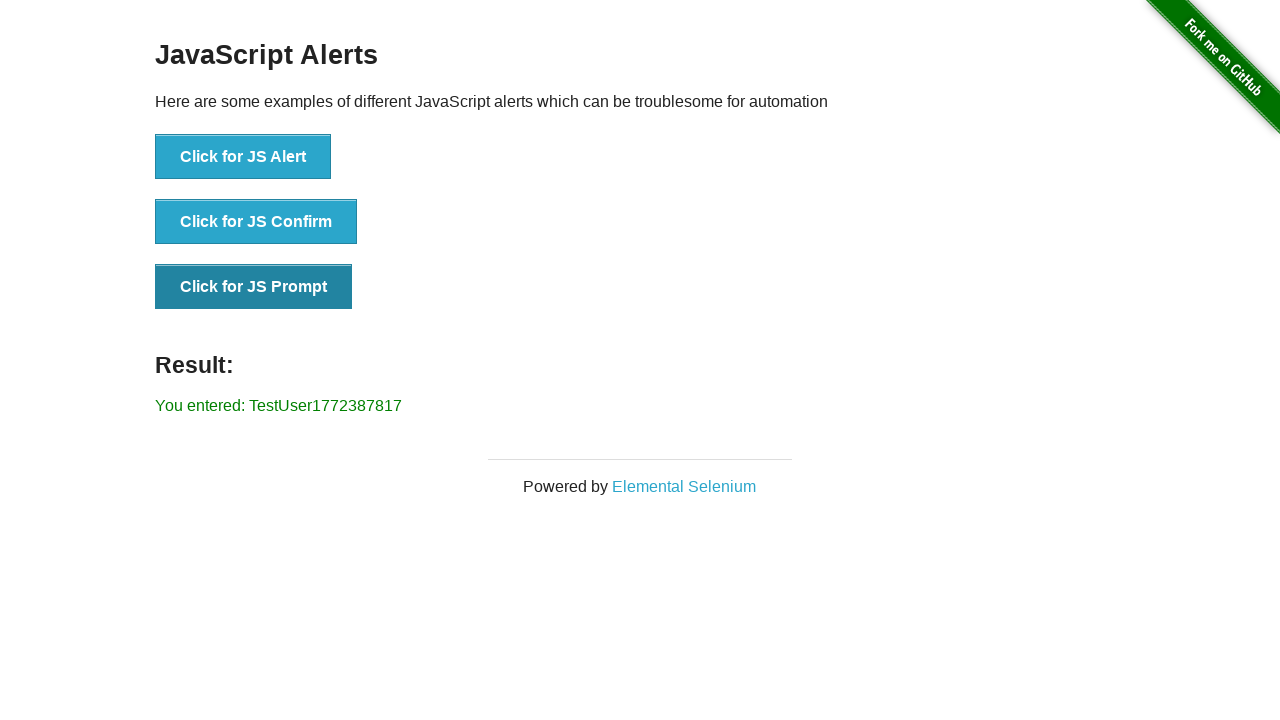